Tests a passenger dropdown selector by opening the dropdown, incrementing the adult passenger count 4 times using the increment button, and then closing the dropdown.

Starting URL: https://rahulshettyacademy.com/dropdownsPractise/

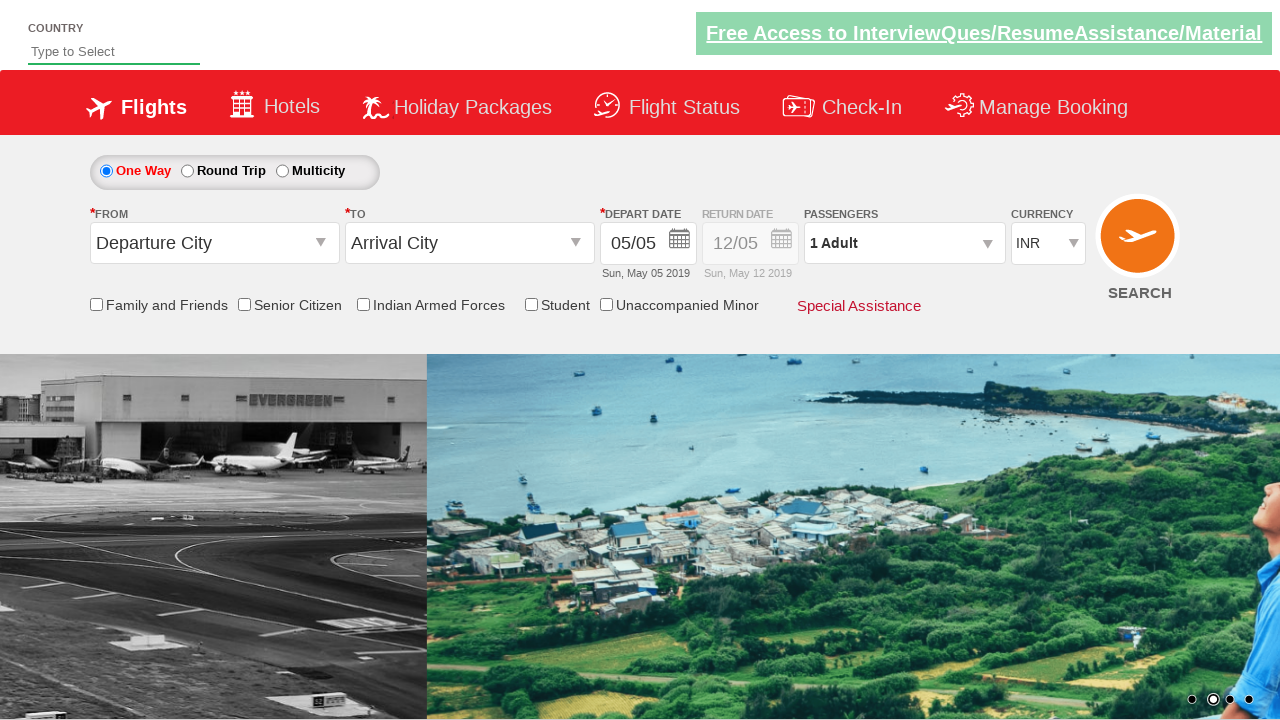

Clicked to open the passenger info dropdown at (904, 243) on #divpaxinfo
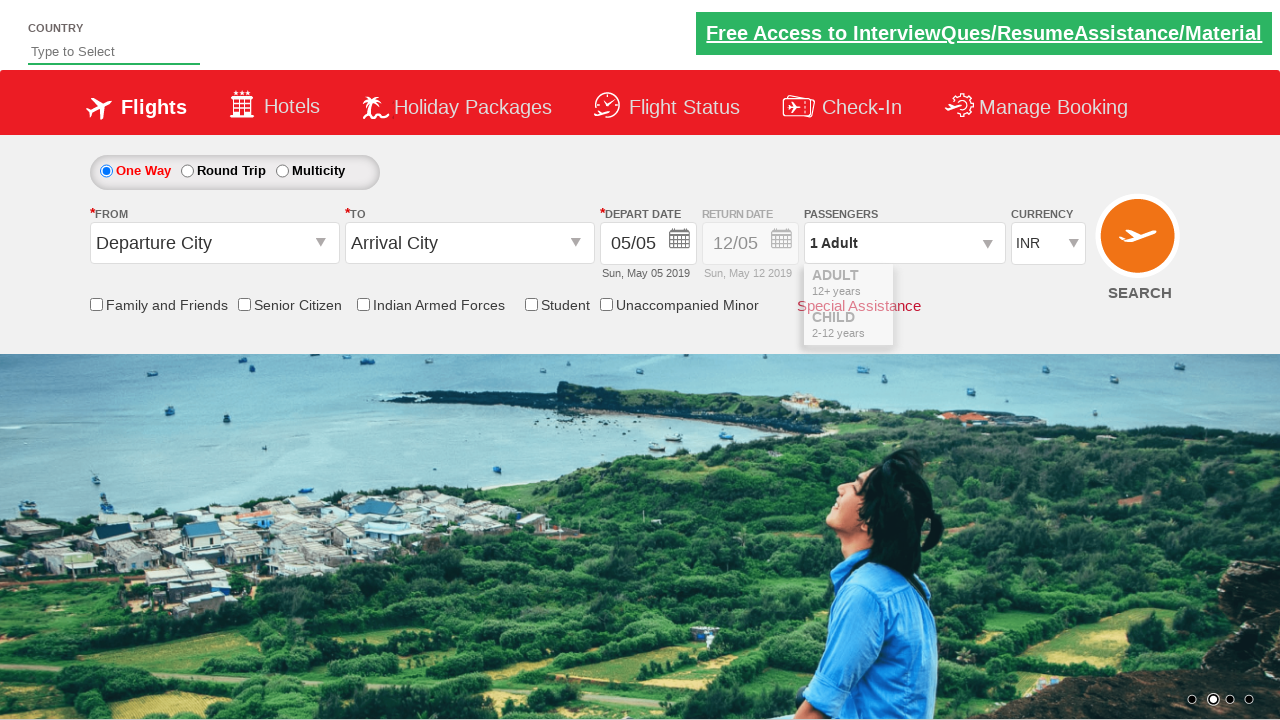

Waited for dropdown to be visible
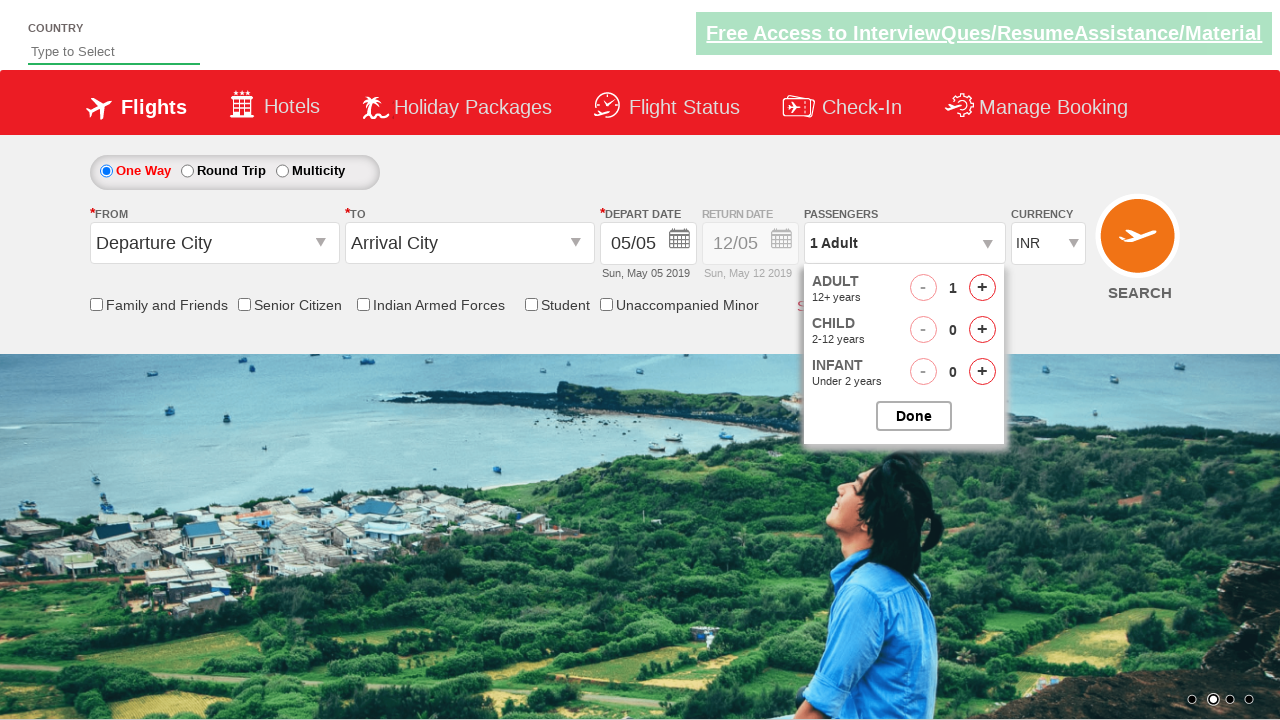

Incremented adult passenger count (iteration 1 of 4) at (982, 288) on #hrefIncAdt
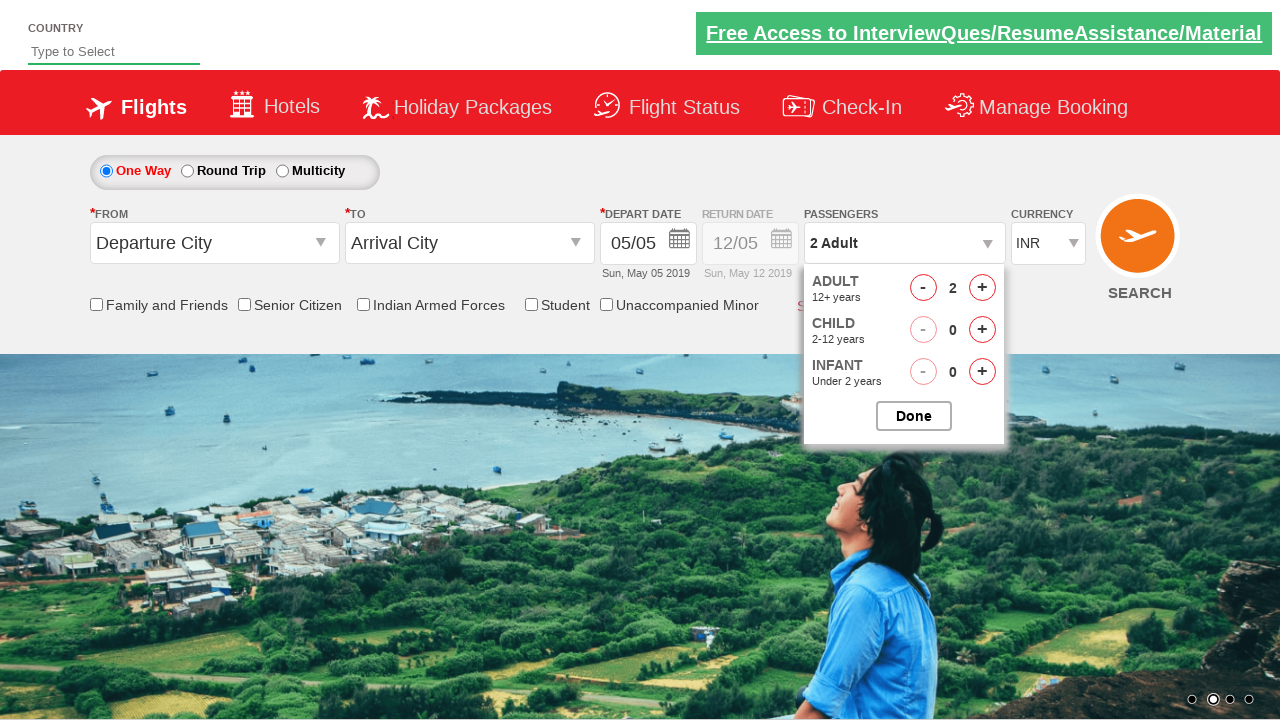

Incremented adult passenger count (iteration 2 of 4) at (982, 288) on #hrefIncAdt
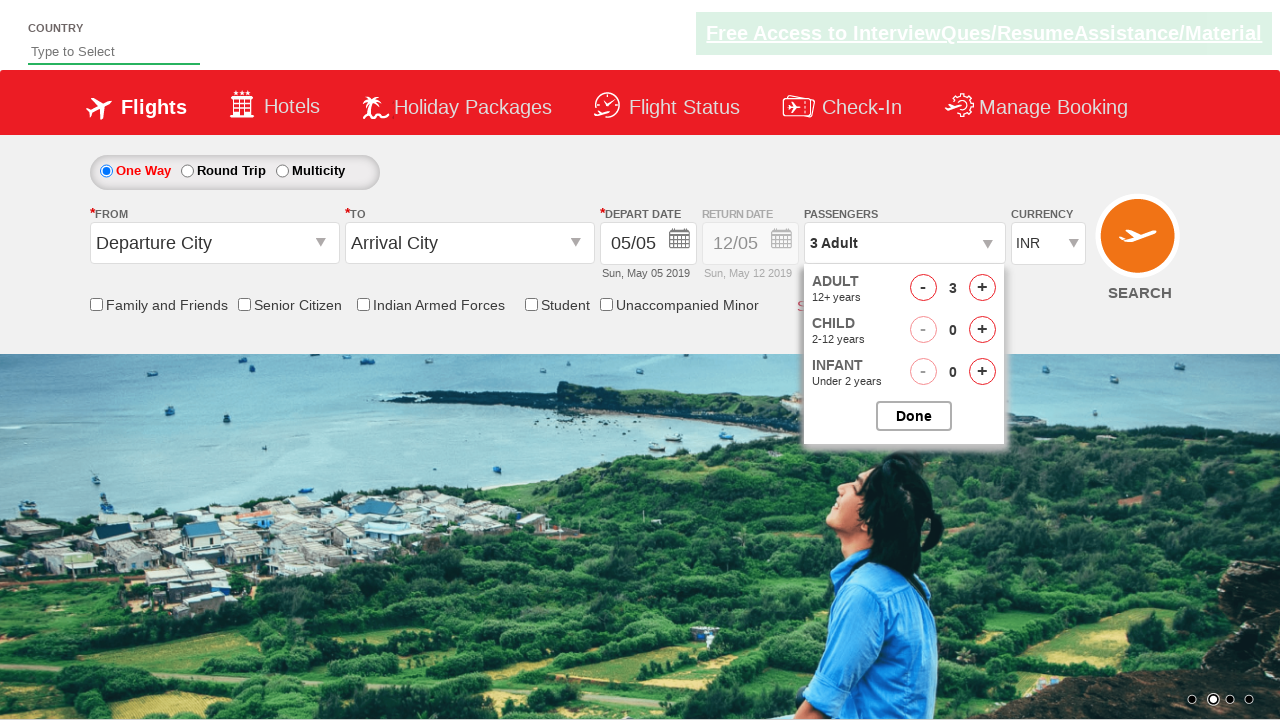

Incremented adult passenger count (iteration 3 of 4) at (982, 288) on #hrefIncAdt
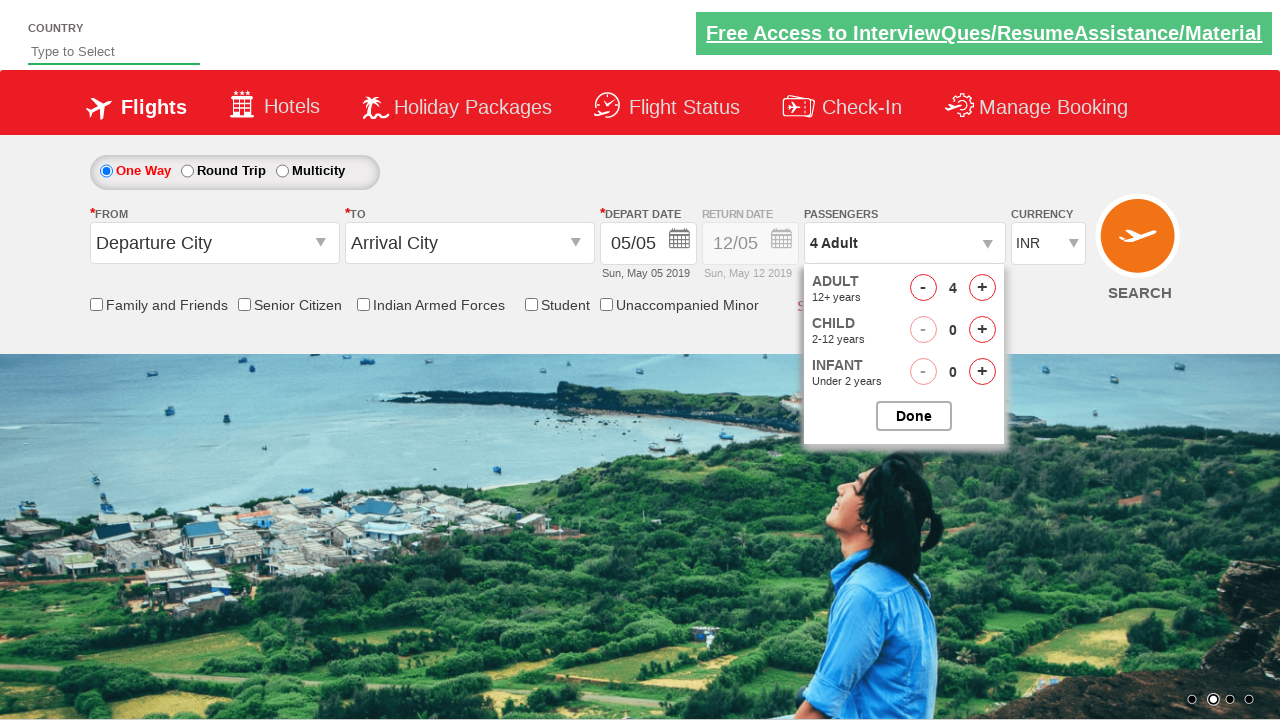

Incremented adult passenger count (iteration 4 of 4) at (982, 288) on #hrefIncAdt
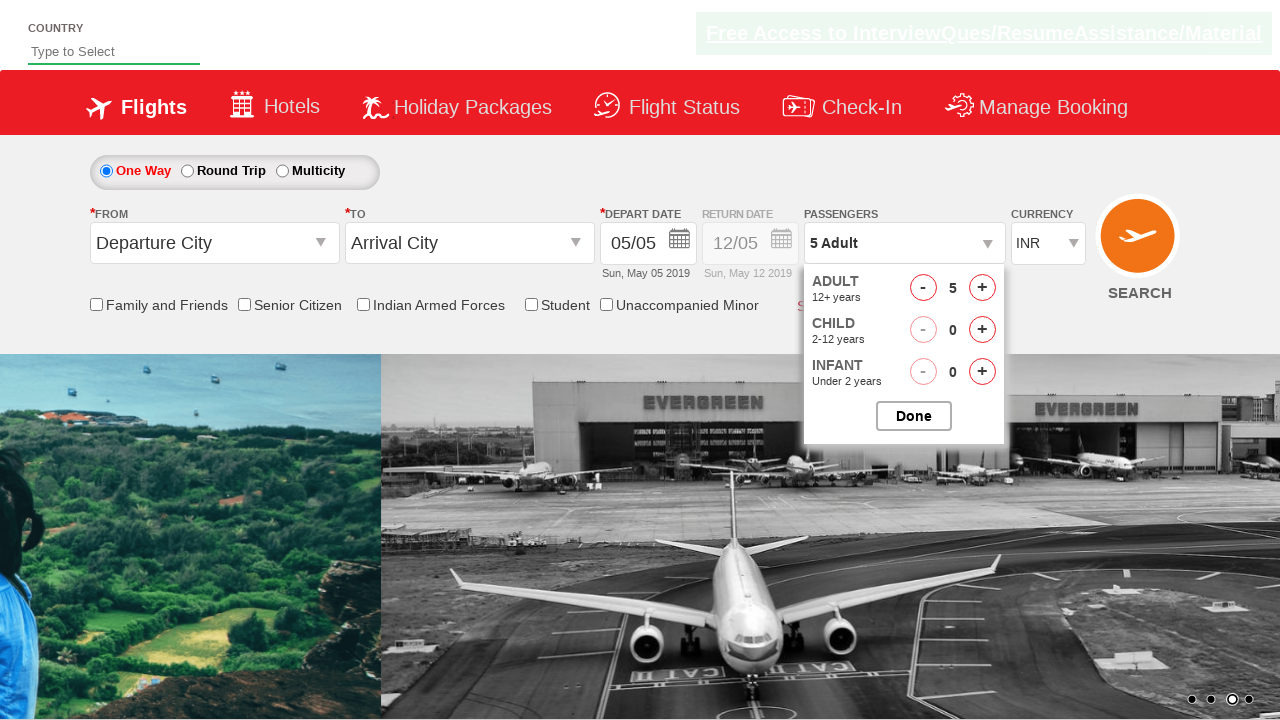

Clicked to close the passenger options dropdown at (914, 416) on #btnclosepaxoption
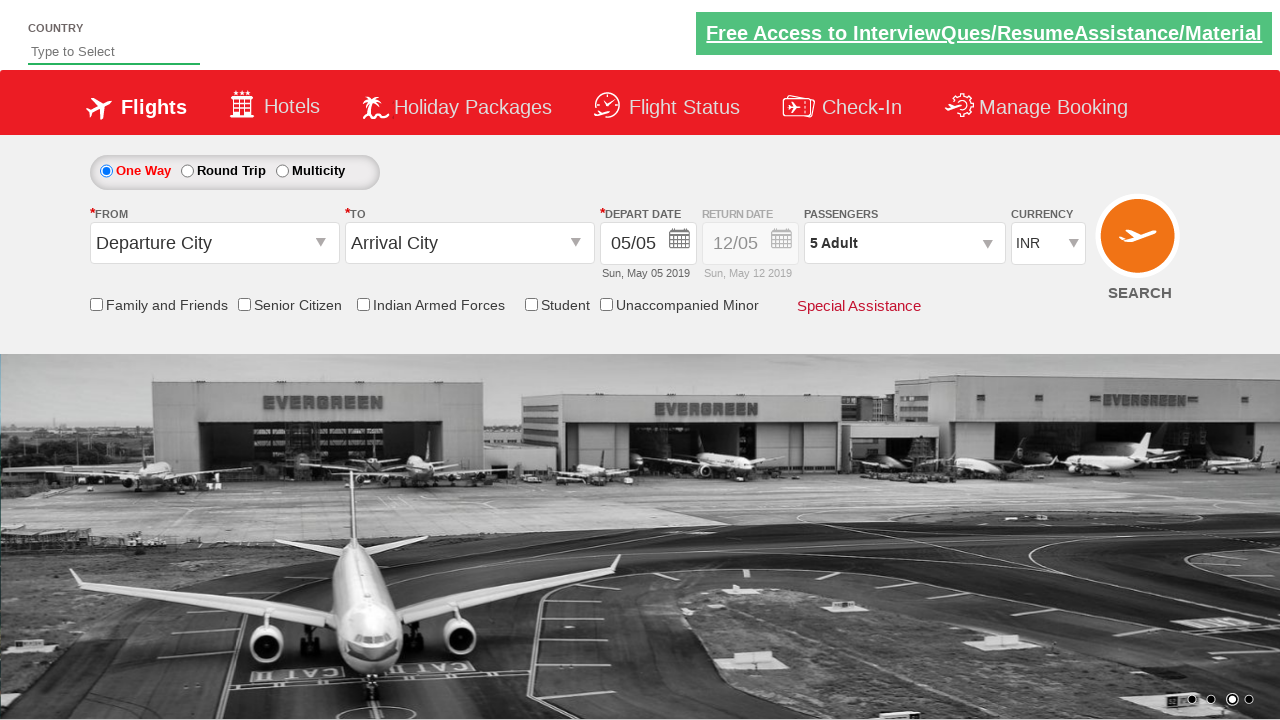

Waited to ensure the dropdown closed
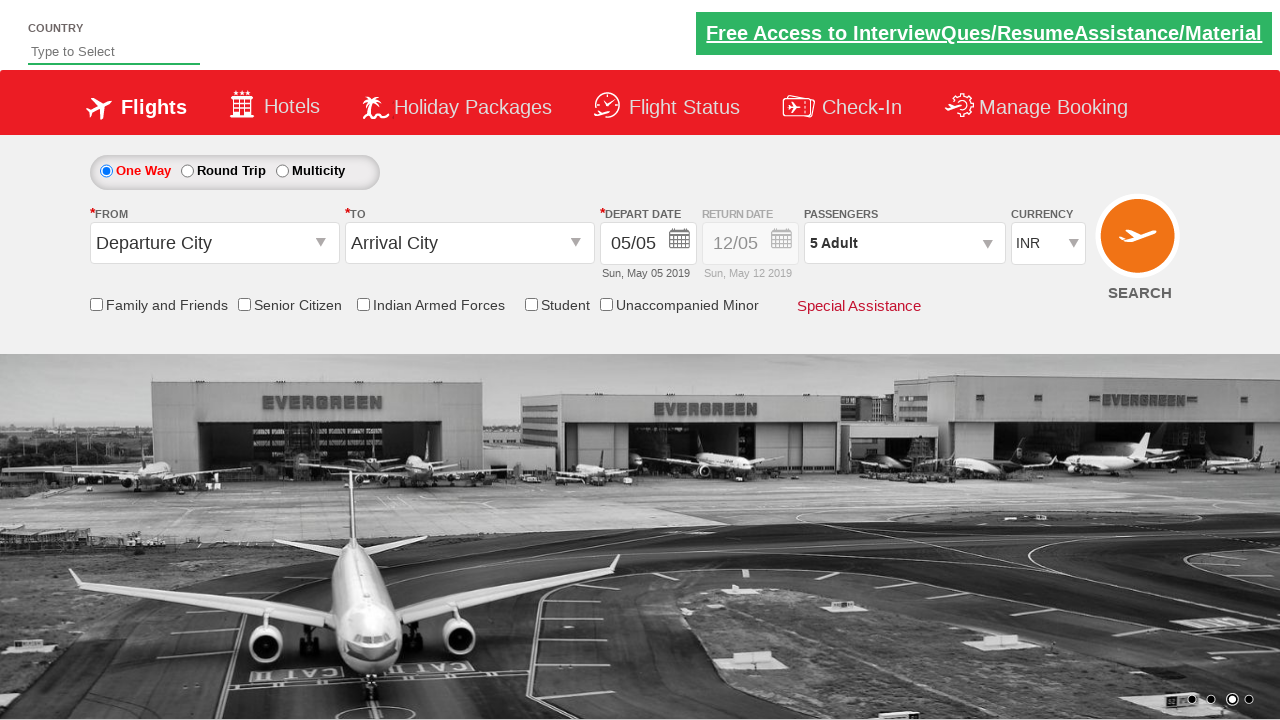

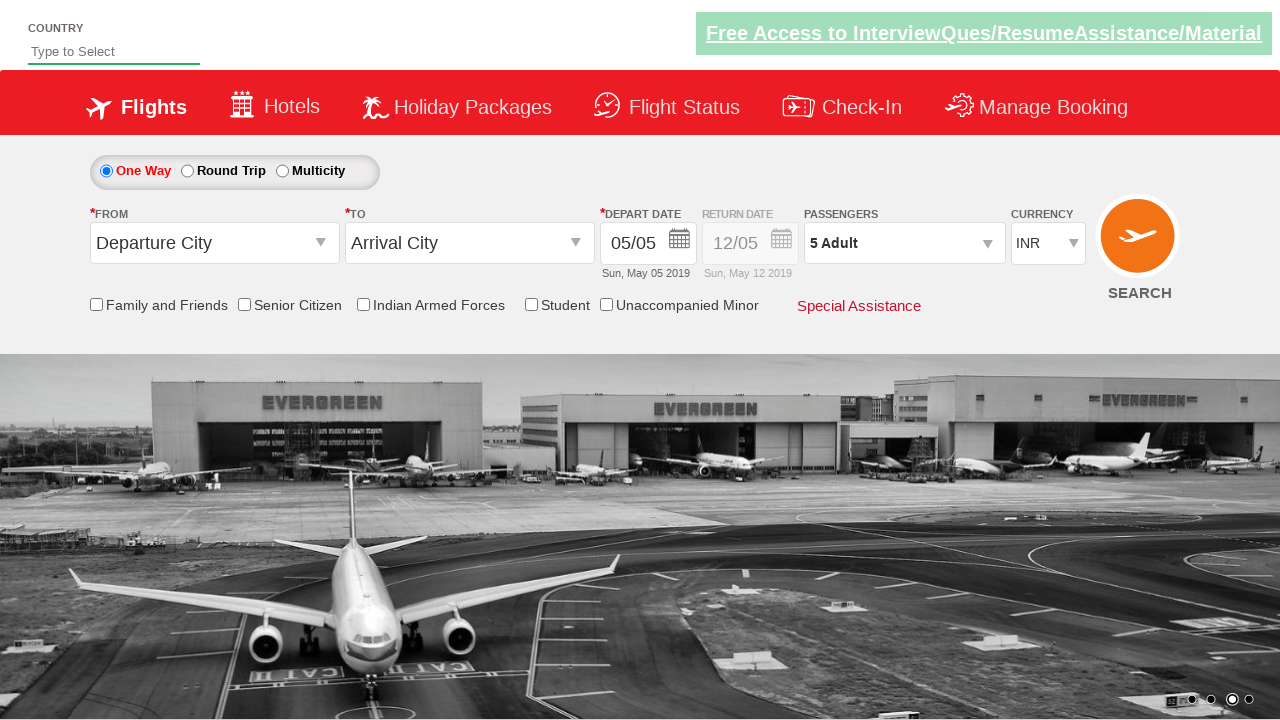